Tests dynamic controls page functionality by clicking the Remove button to remove a checkbox, verifying it disappears, then clicking Enable button to enable a disabled text input and verifying it becomes enabled.

Starting URL: https://the-internet.herokuapp.com/dynamic_controls

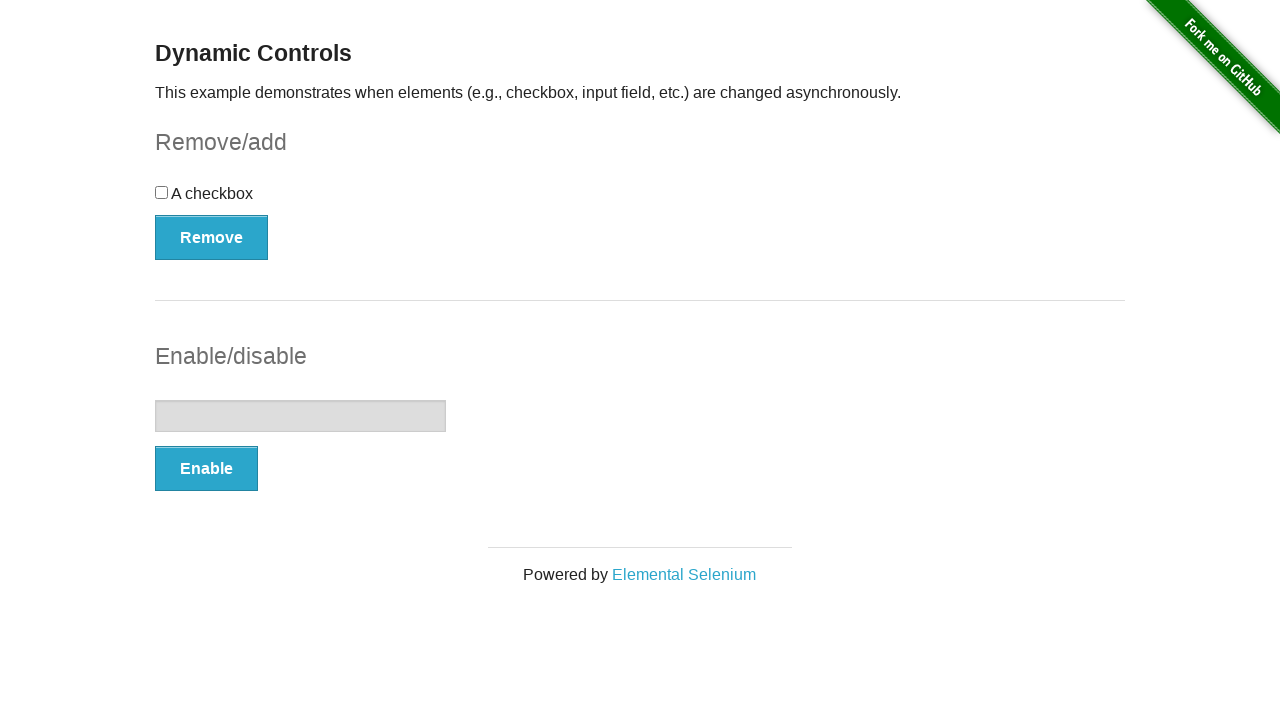

Page title 'Dynamic Controls' is visible
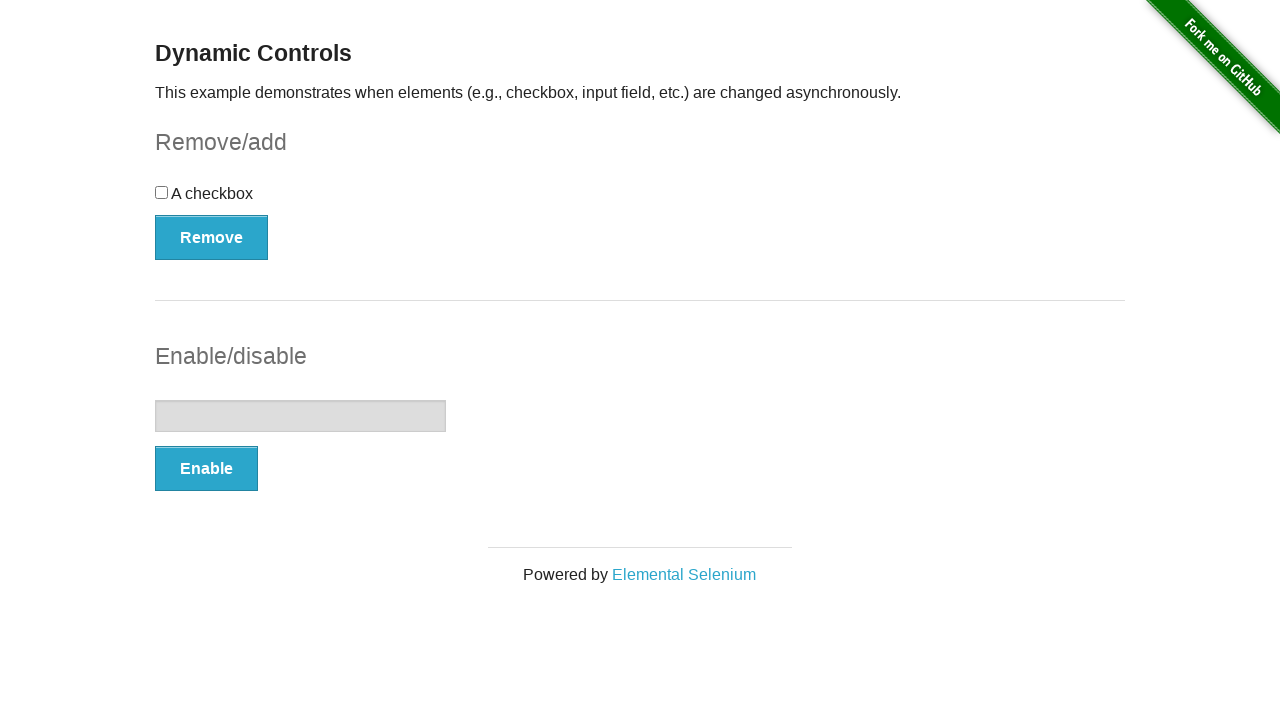

Clicked Remove button to remove the checkbox at (212, 237) on xpath=//button[text()='Remove']
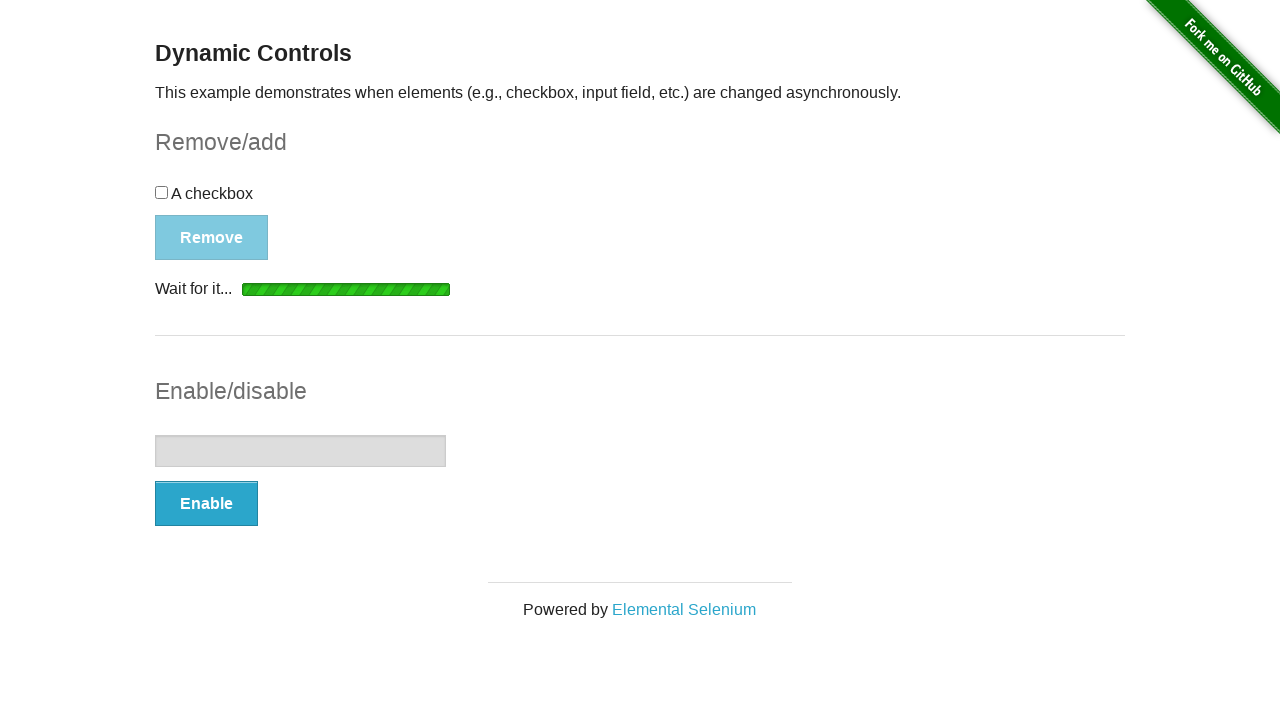

Checkbox removal confirmation message appeared
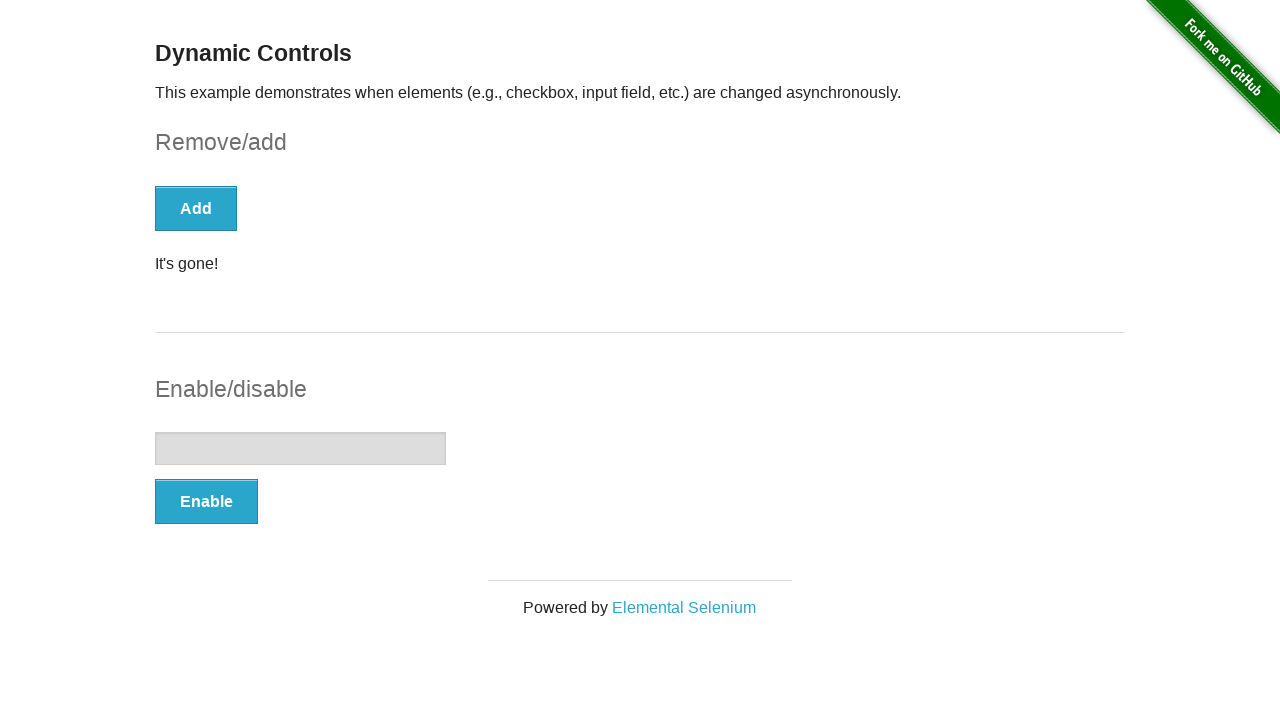

Verified checkbox is no longer visible
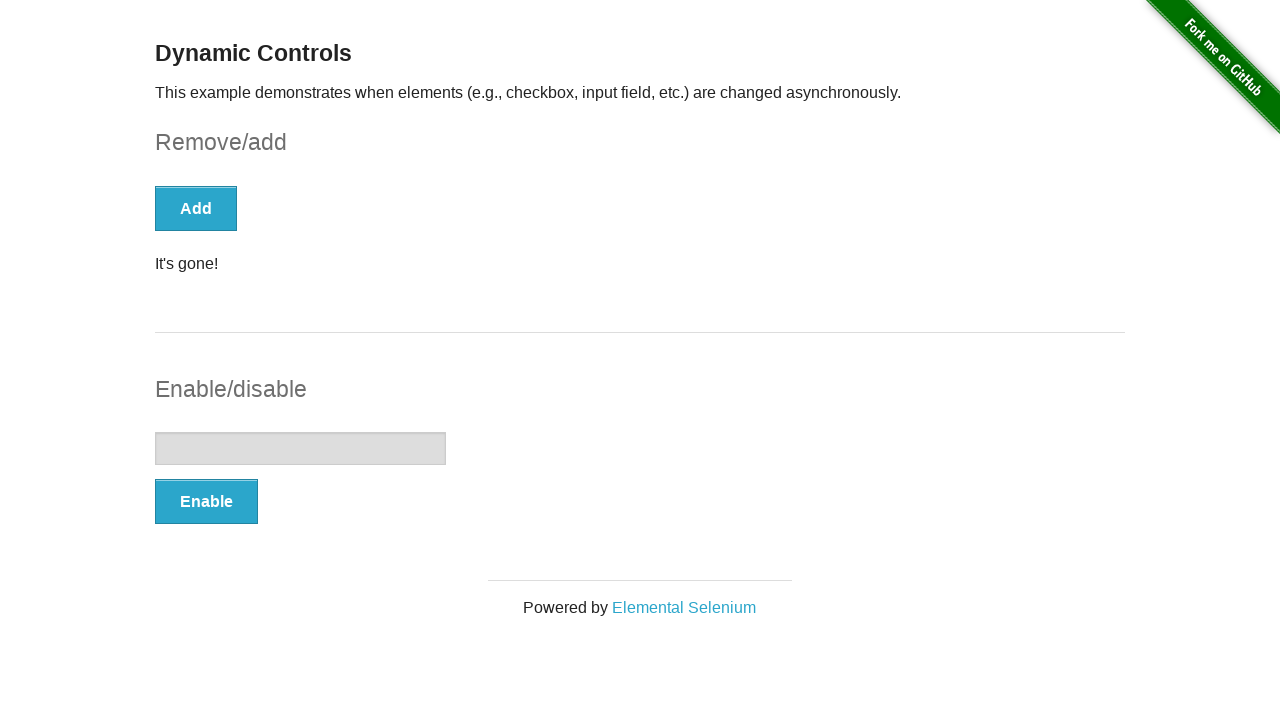

Text input field is present on the page
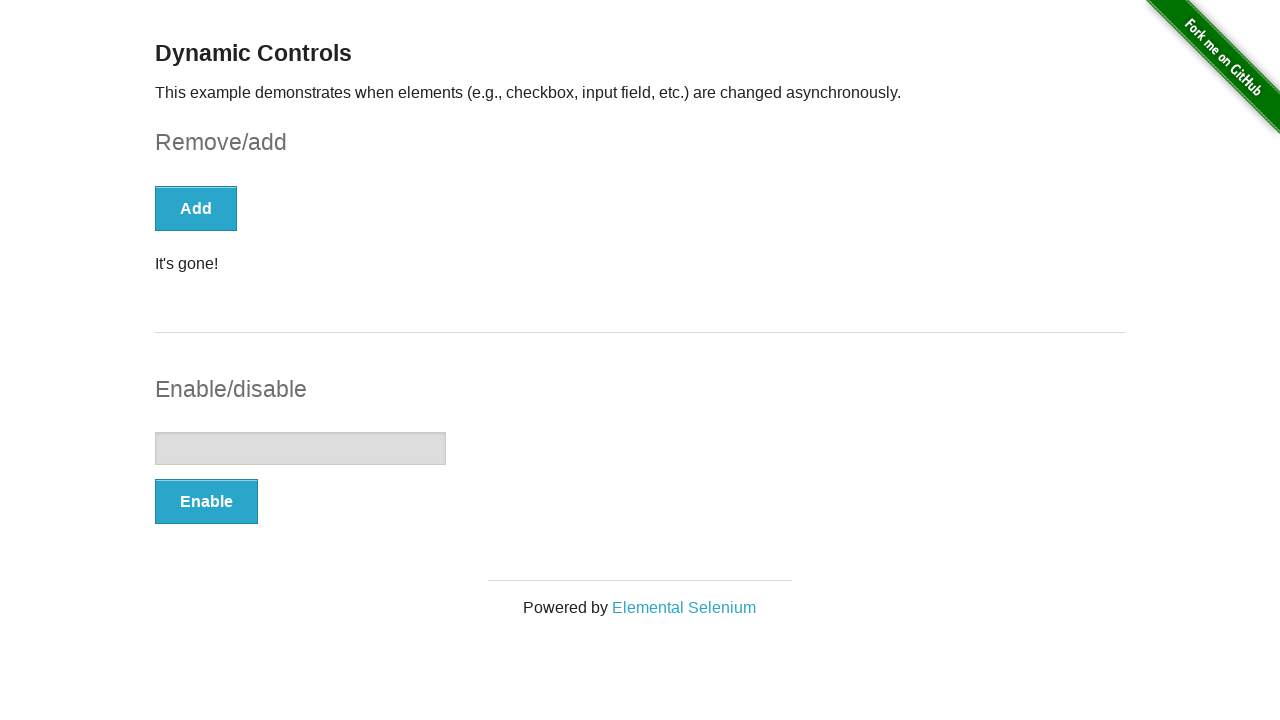

Verified Enable button is present and has correct text
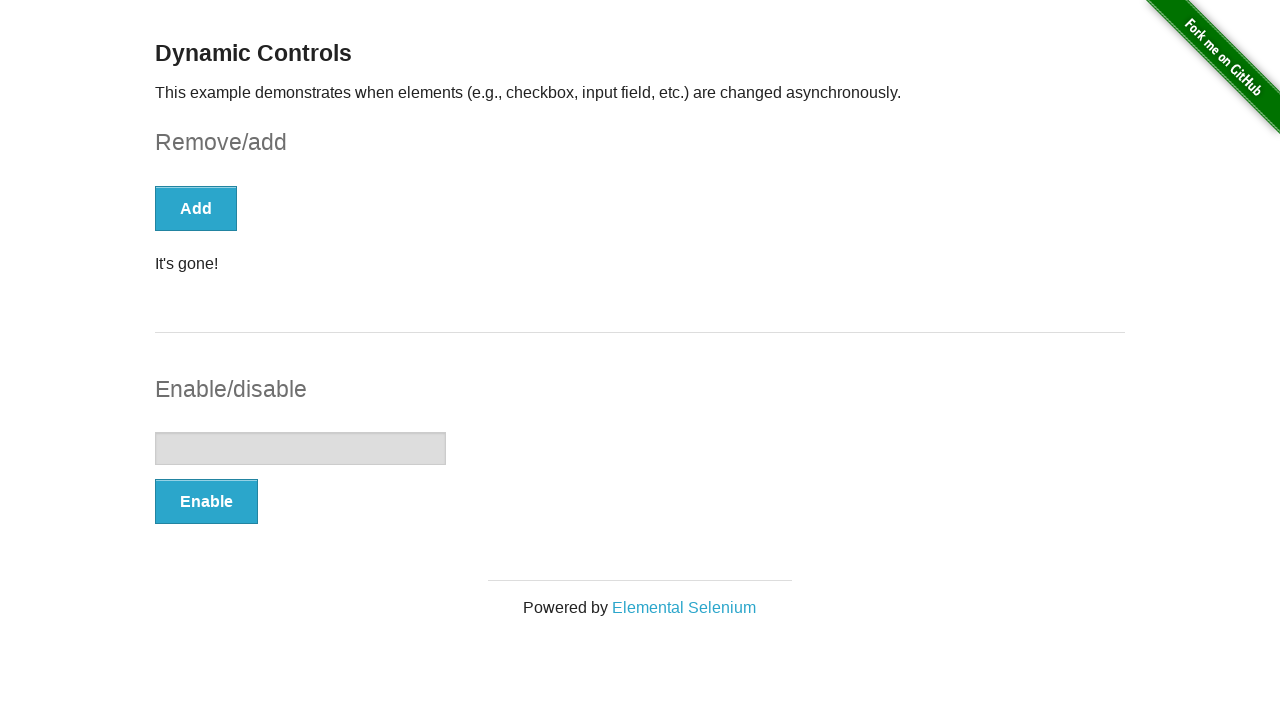

Clicked Enable button to enable the text input at (206, 501) on xpath=//button[text()='Enable']
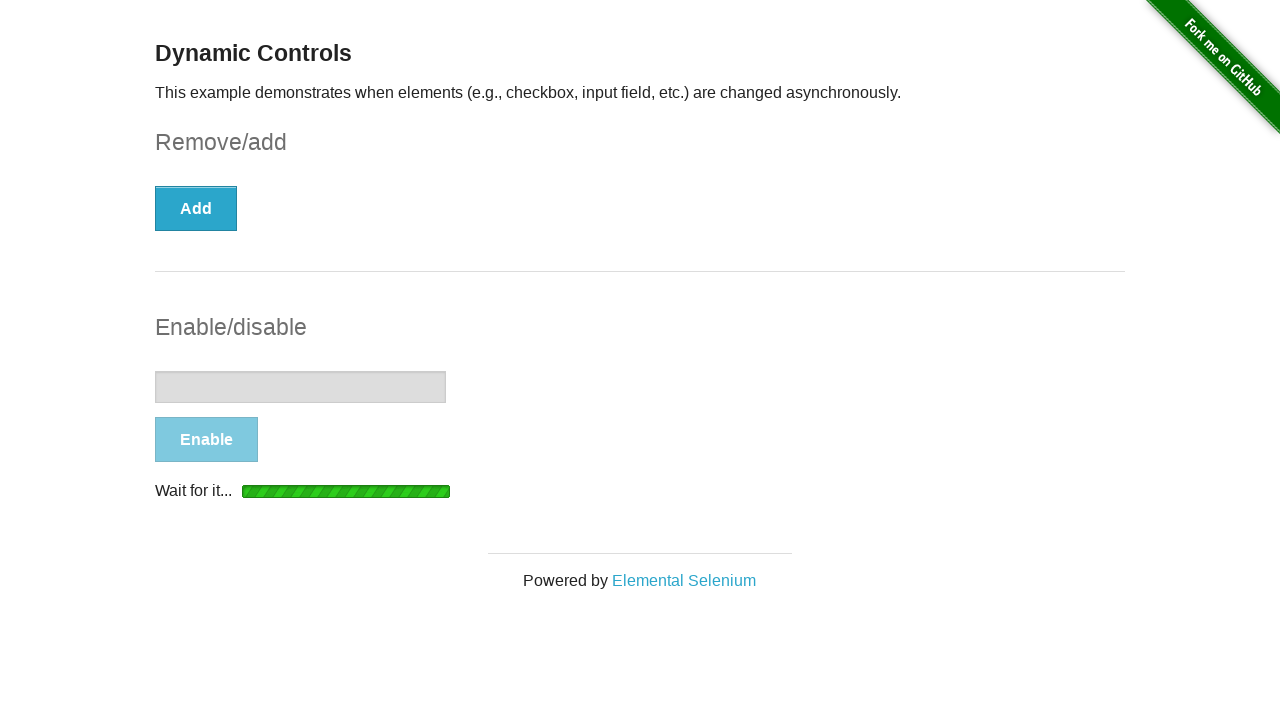

Text input field is visible
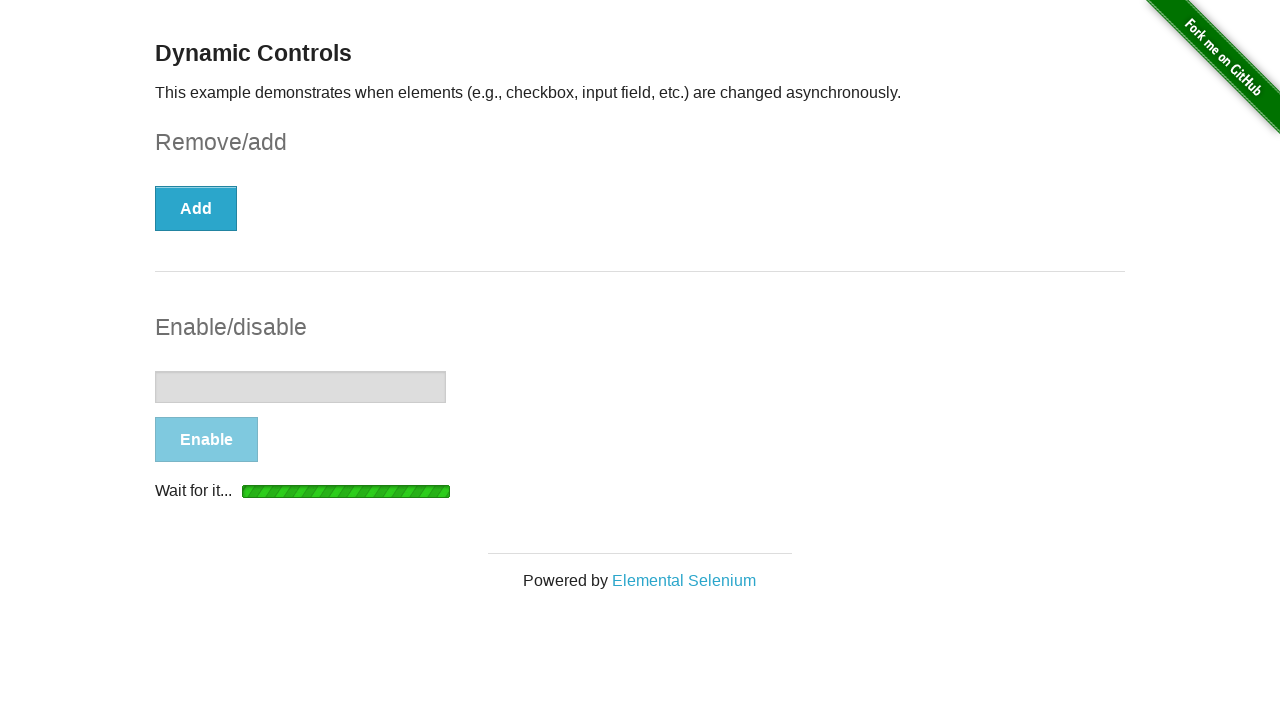

Text input field is now enabled and ready for interaction
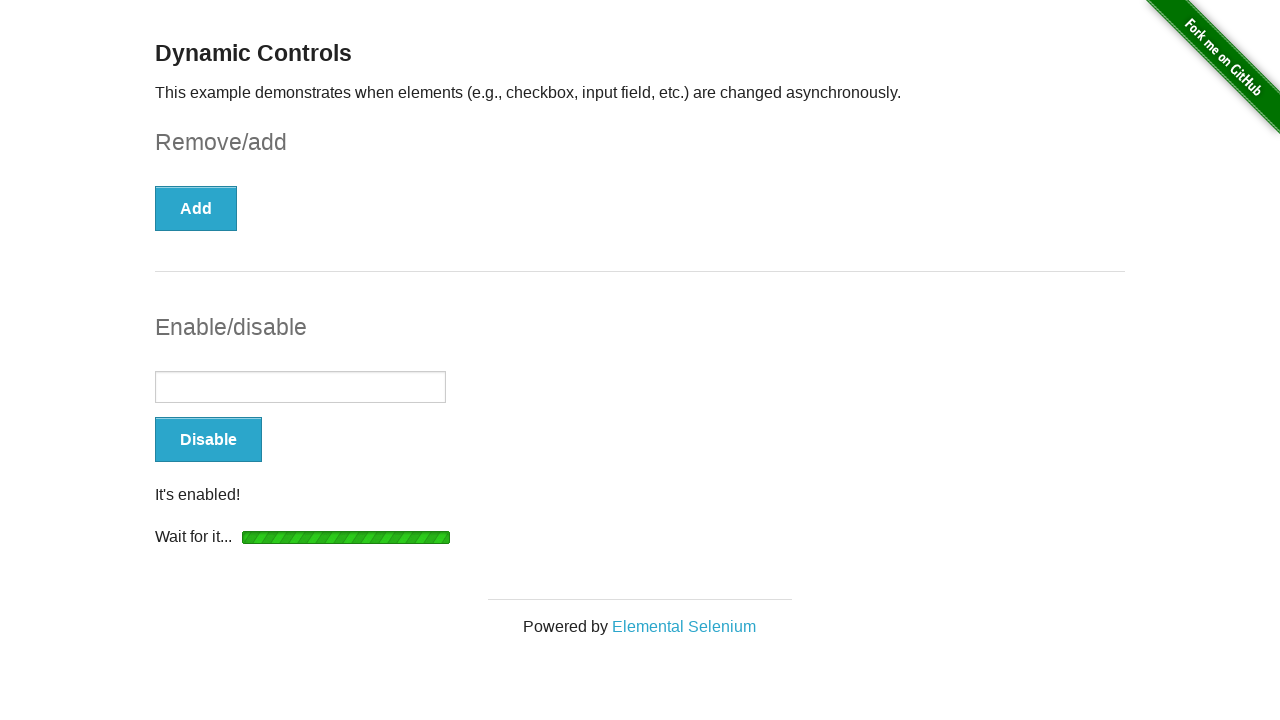

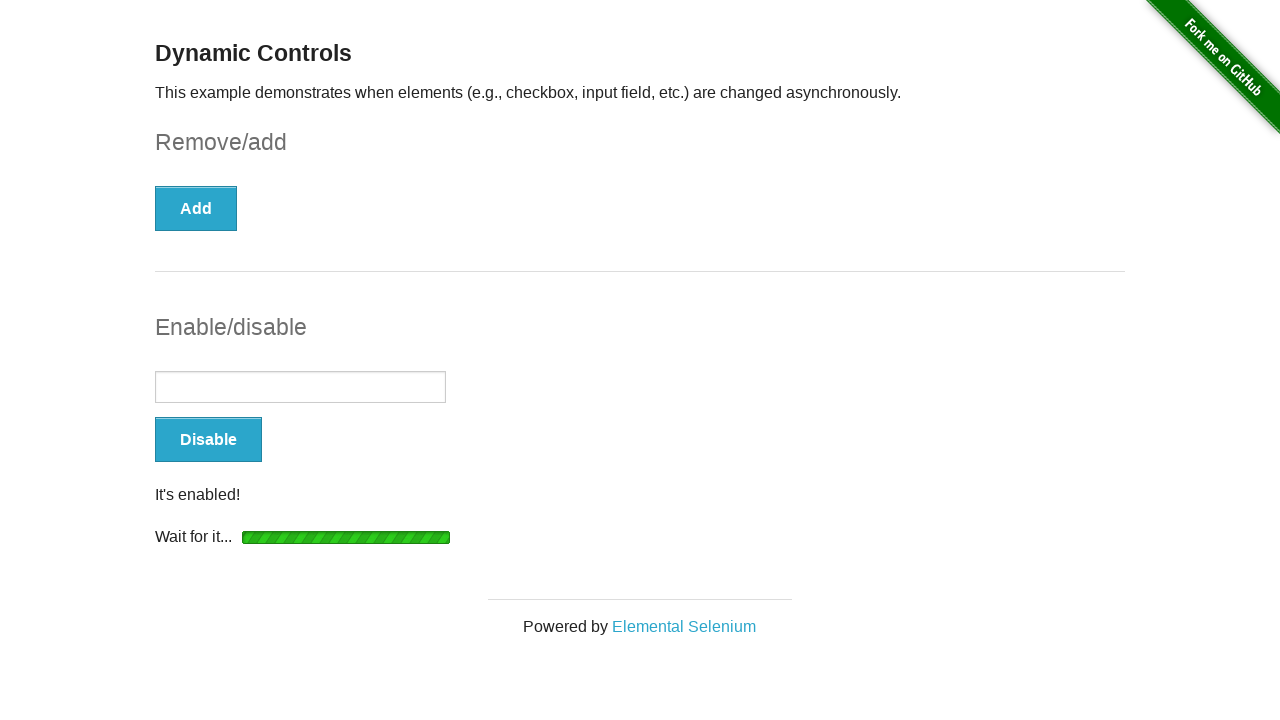